Tests the BSN SSP (Sijil Simpanan Premium) draw results checker by entering an IC number in the search field and verifying the search results display.

Starting URL: https://www.bsn.com.my/page/bsn-ssp-draw-results?lang=ms-MY

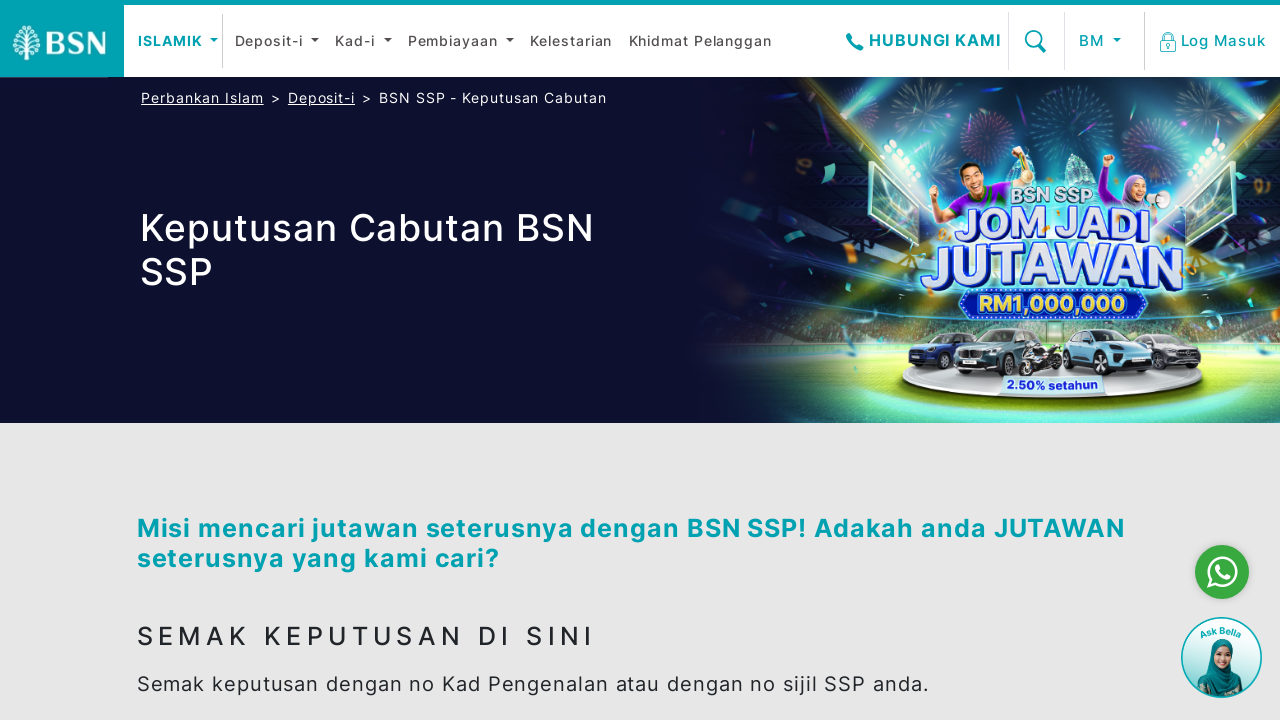

Scrolled to BSN SSP search section
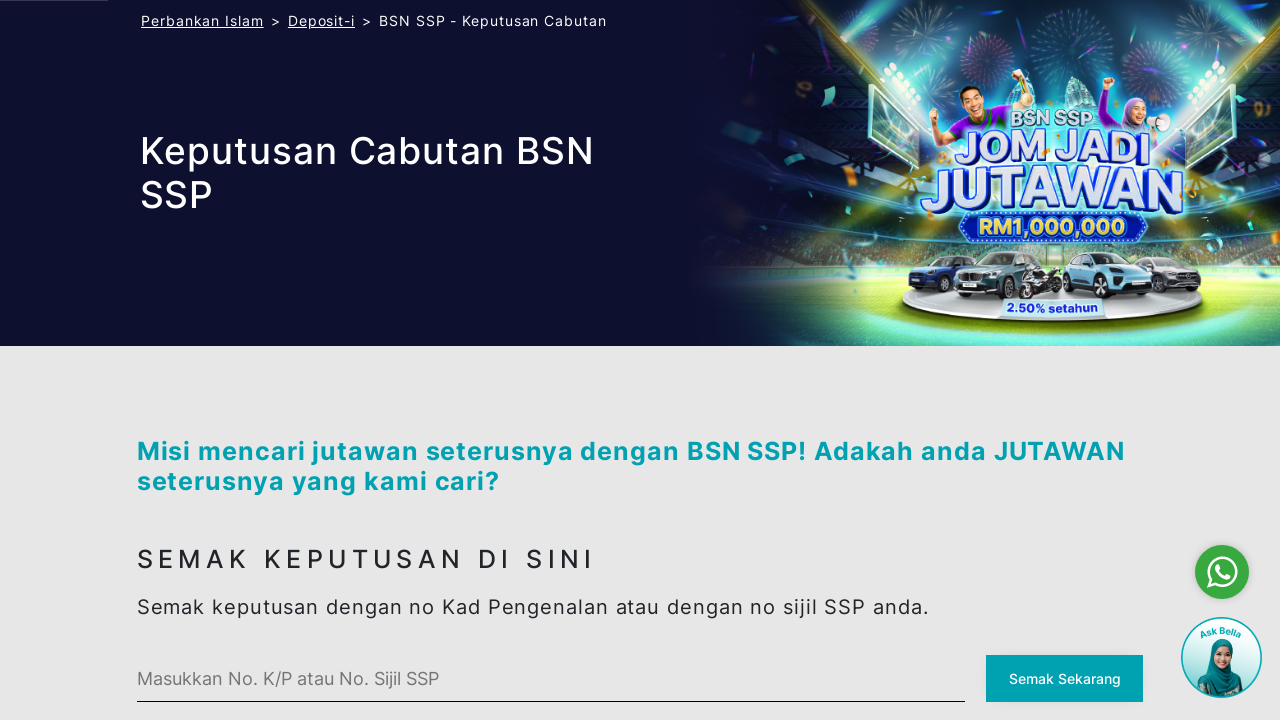

Entered IC number '850615085432' in search field on #ssp-search .bsn-custom-input
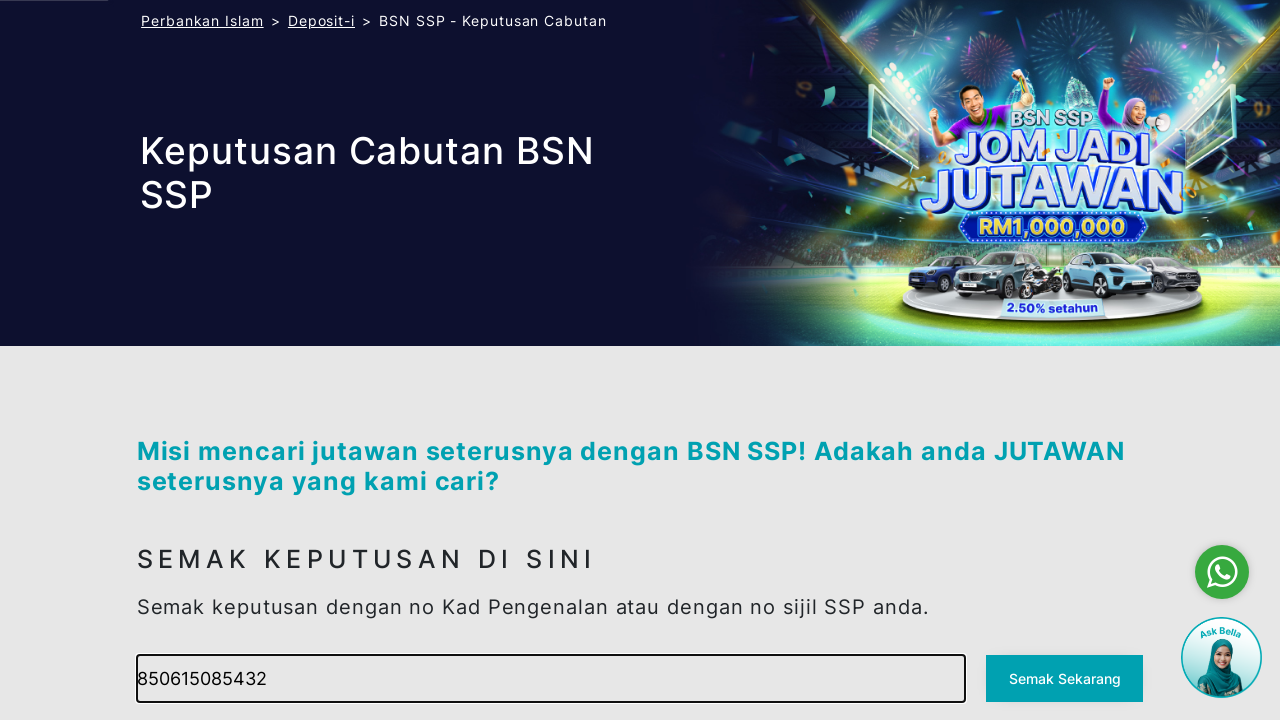

Focused on body element to trigger blur events on body
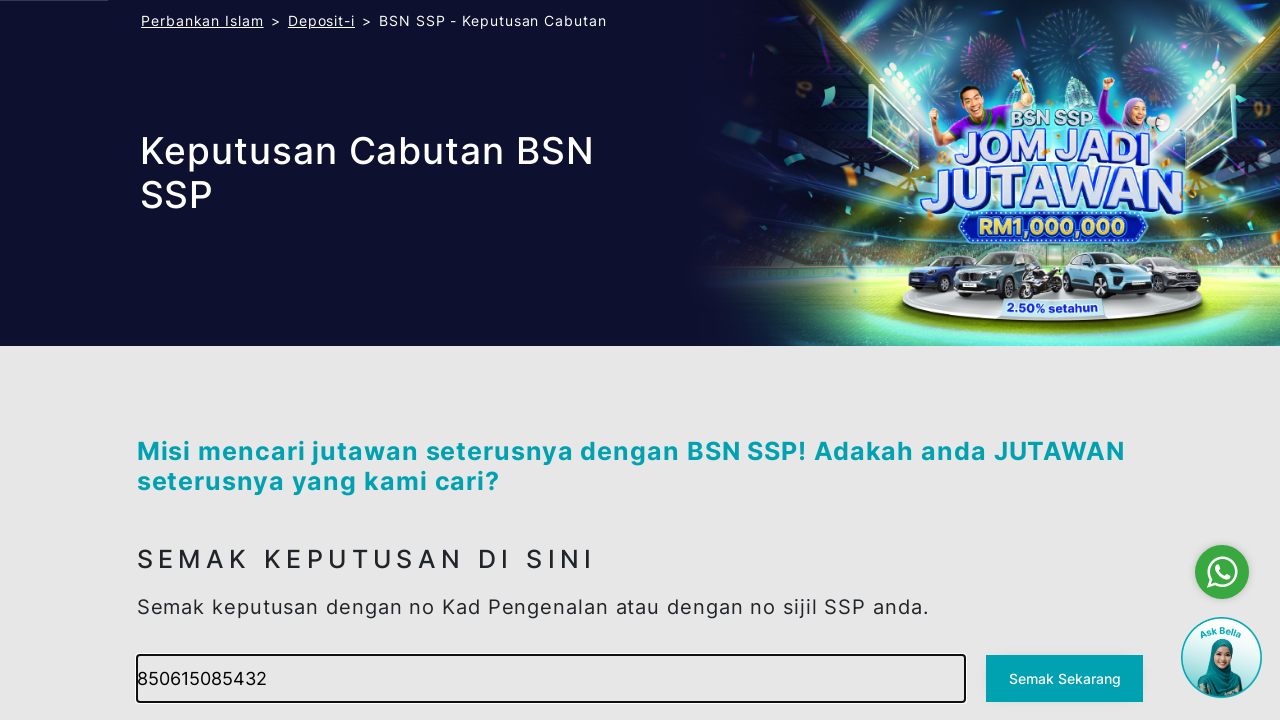

Clicked search button to query BSN SSP draw results at (1065, 679) on #ssp-search button
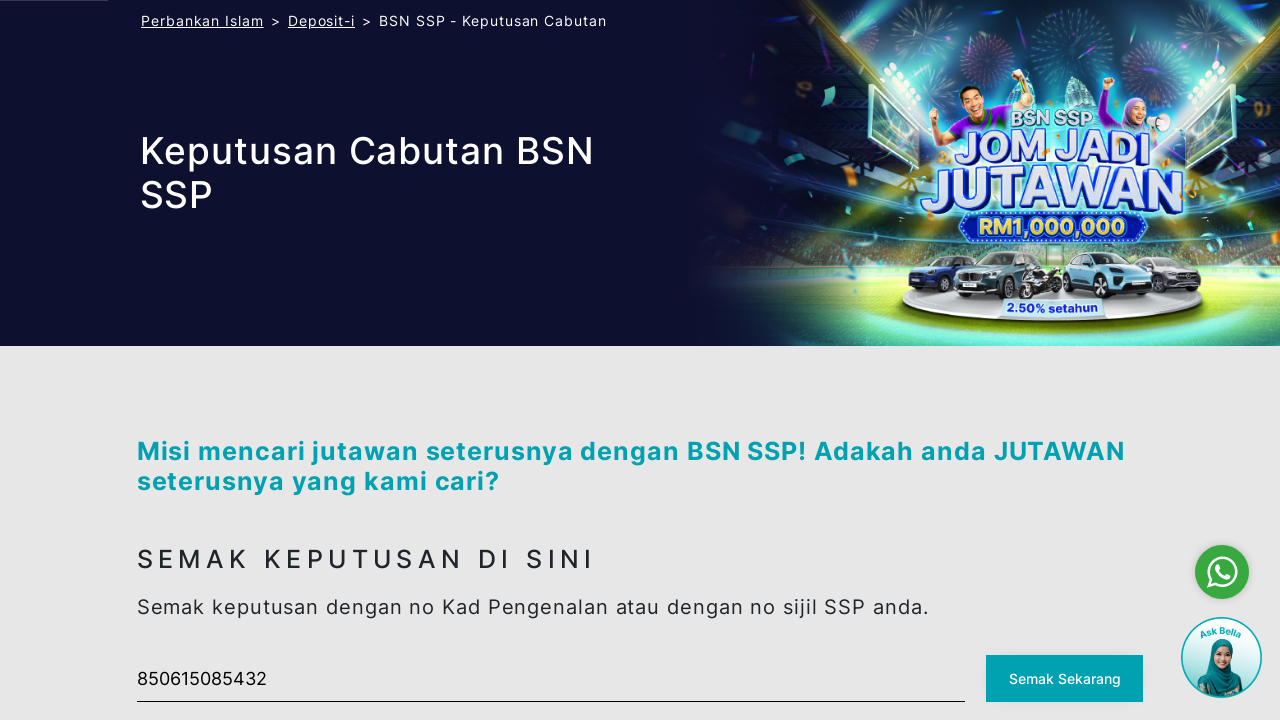

Search results appeared with winner information
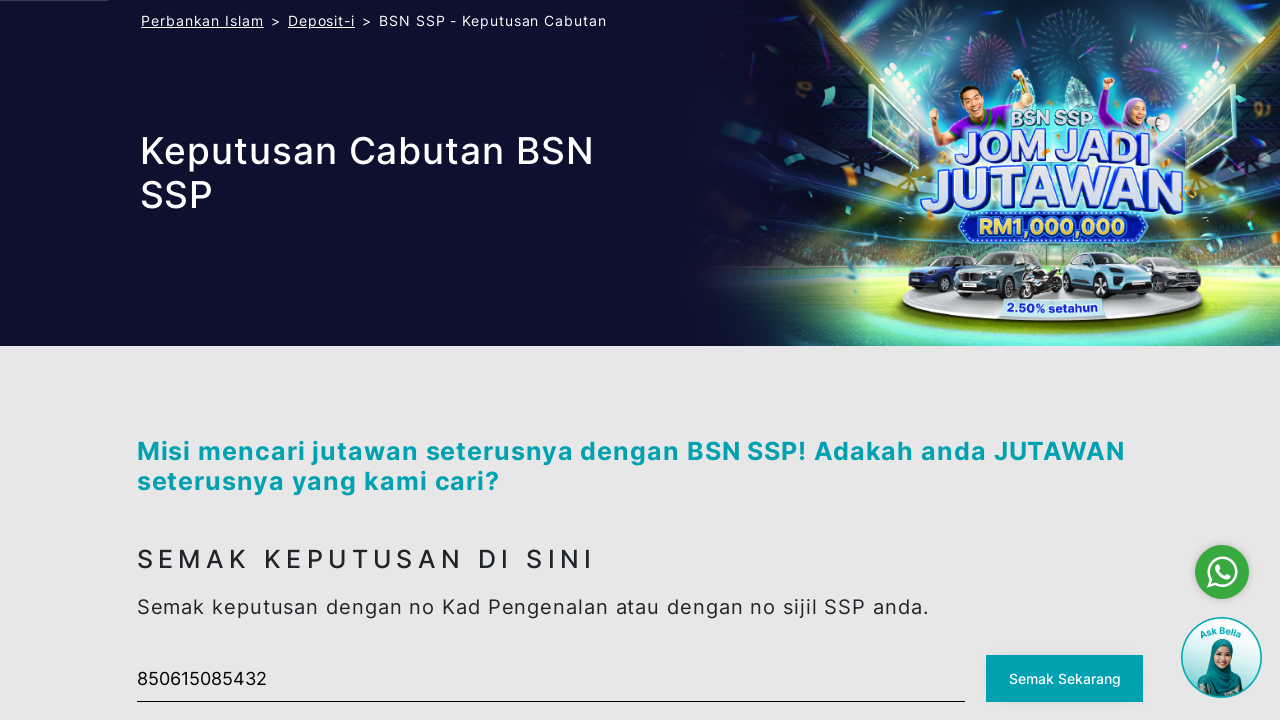

Retrieved search result text content: 'Tiada hasil padanan.'
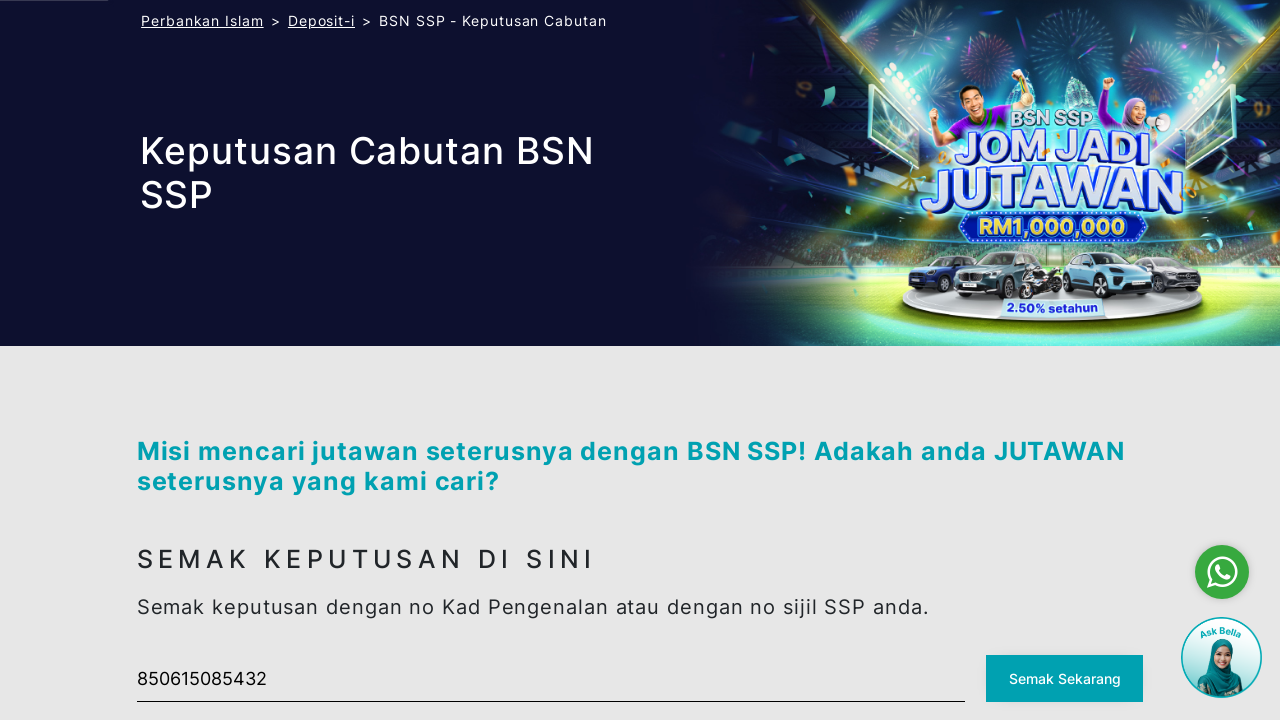

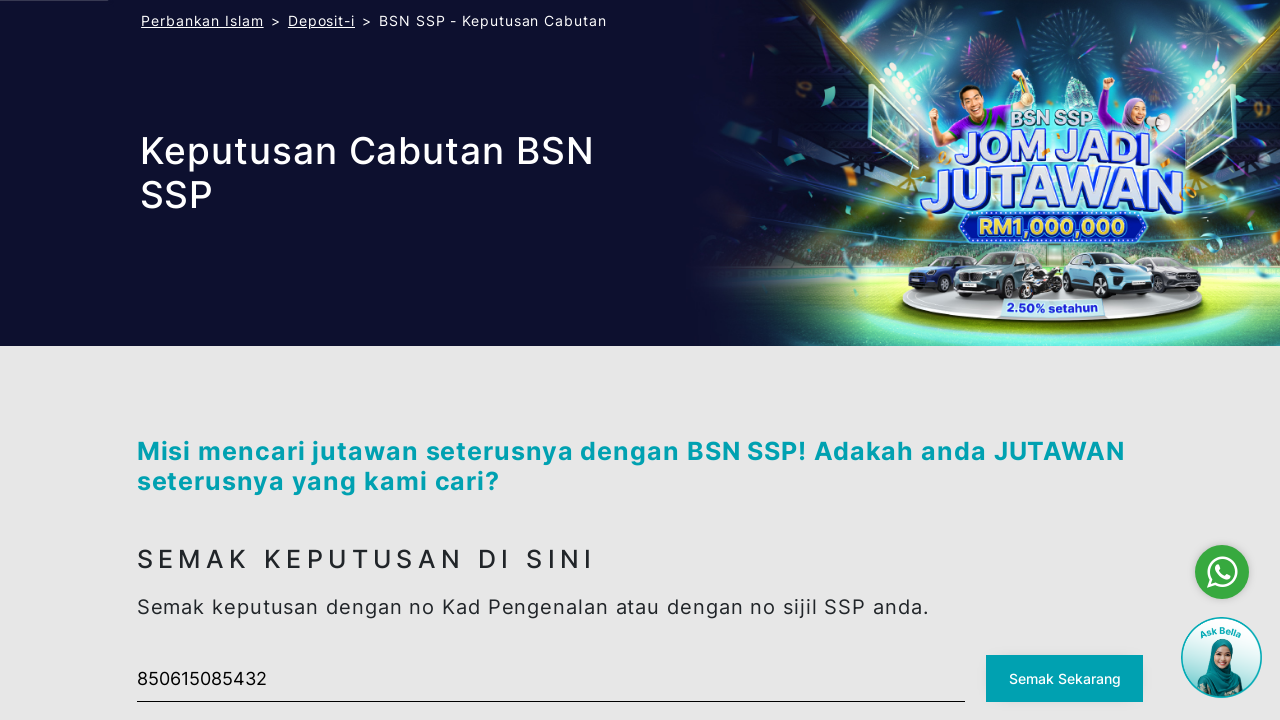